Tests editing a todo item by double-clicking and changing its text

Starting URL: https://demo.playwright.dev/todomvc

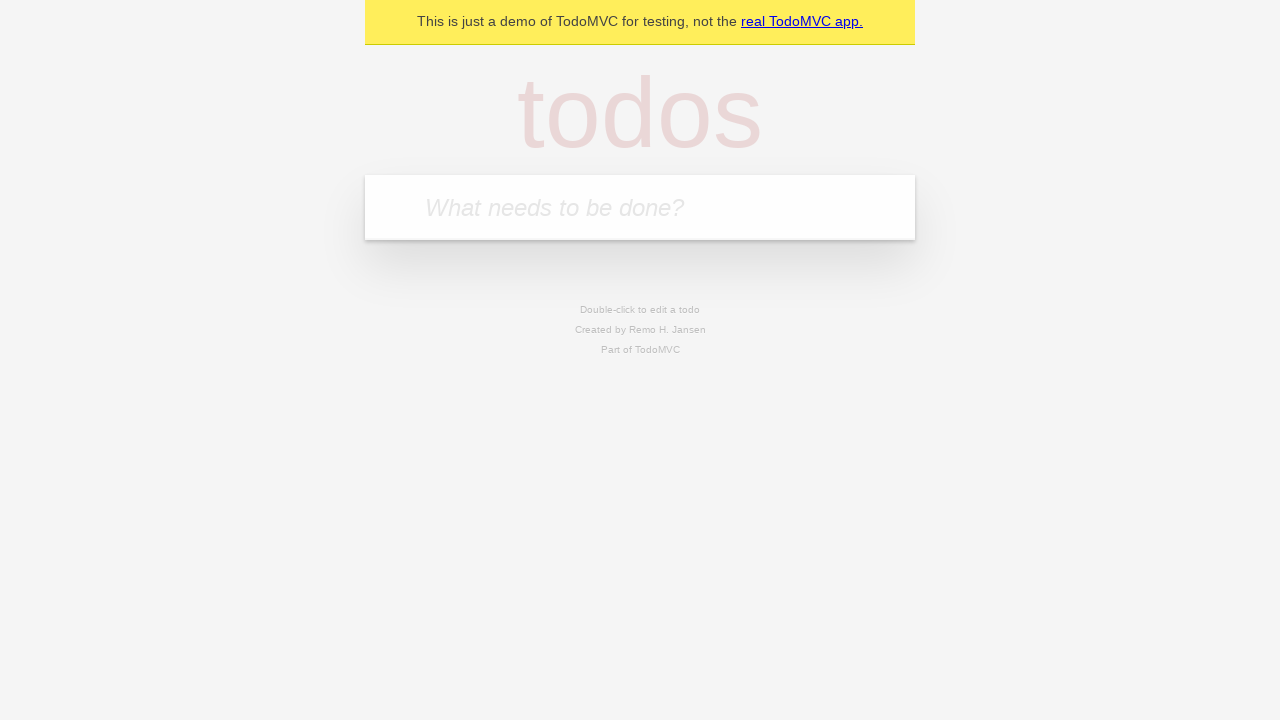

Filled first todo input with 'buy some cheese' on .new-todo
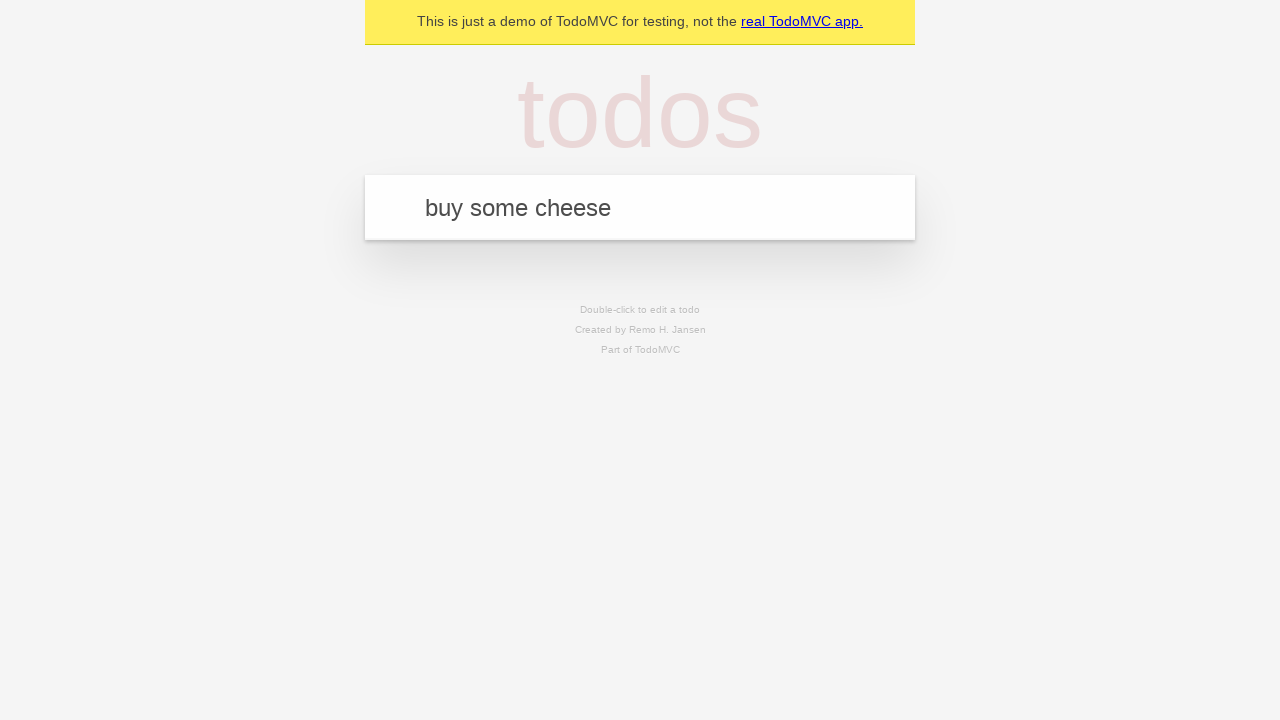

Pressed Enter to create first todo item on .new-todo
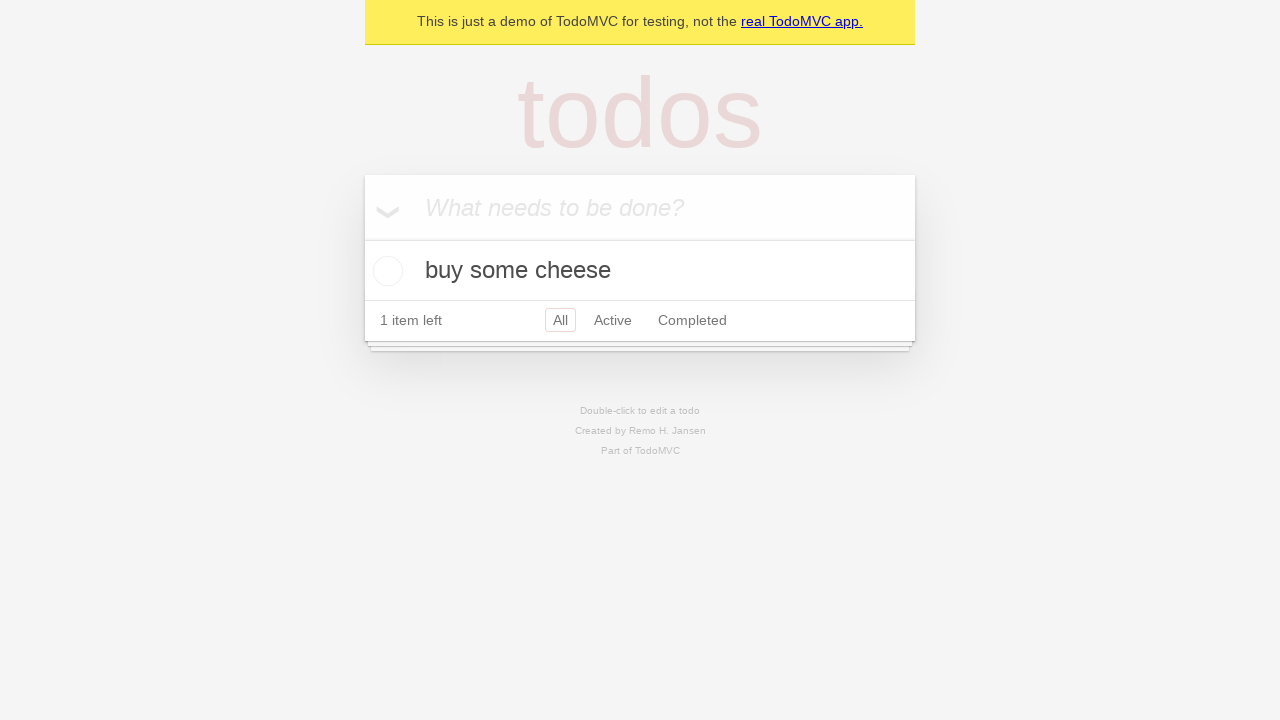

Filled second todo input with 'feed the cat' on .new-todo
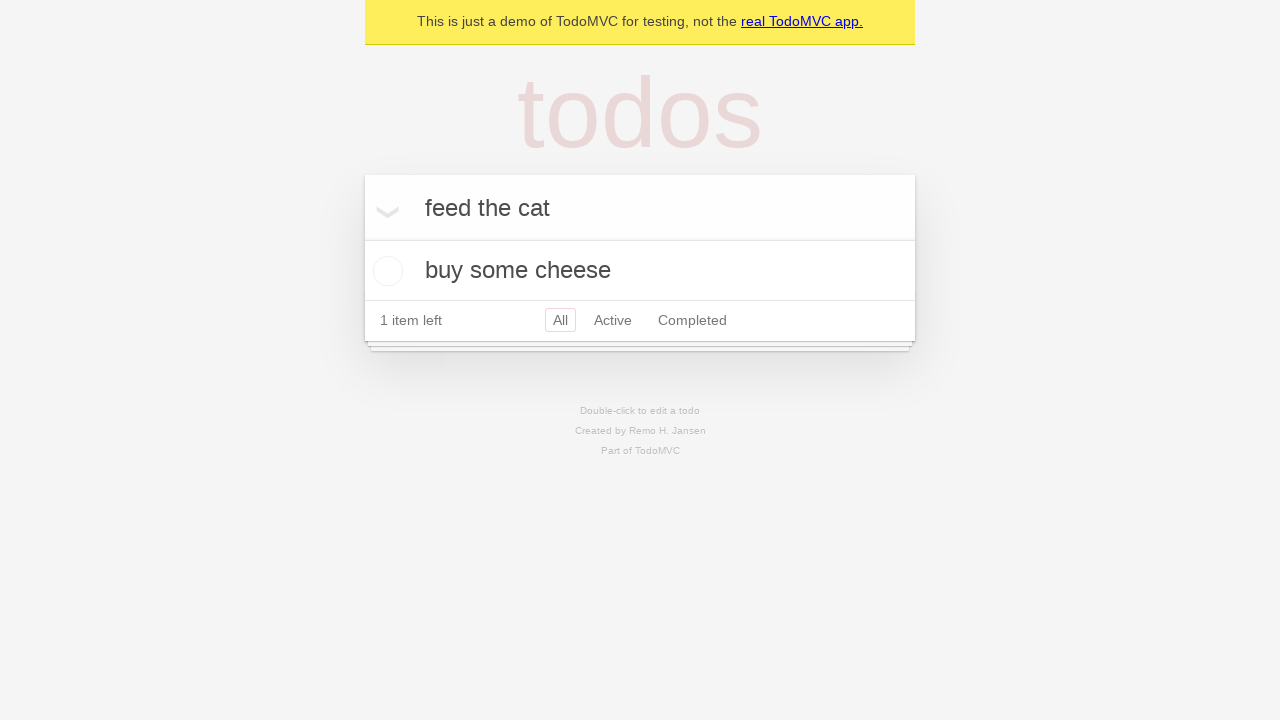

Pressed Enter to create second todo item on .new-todo
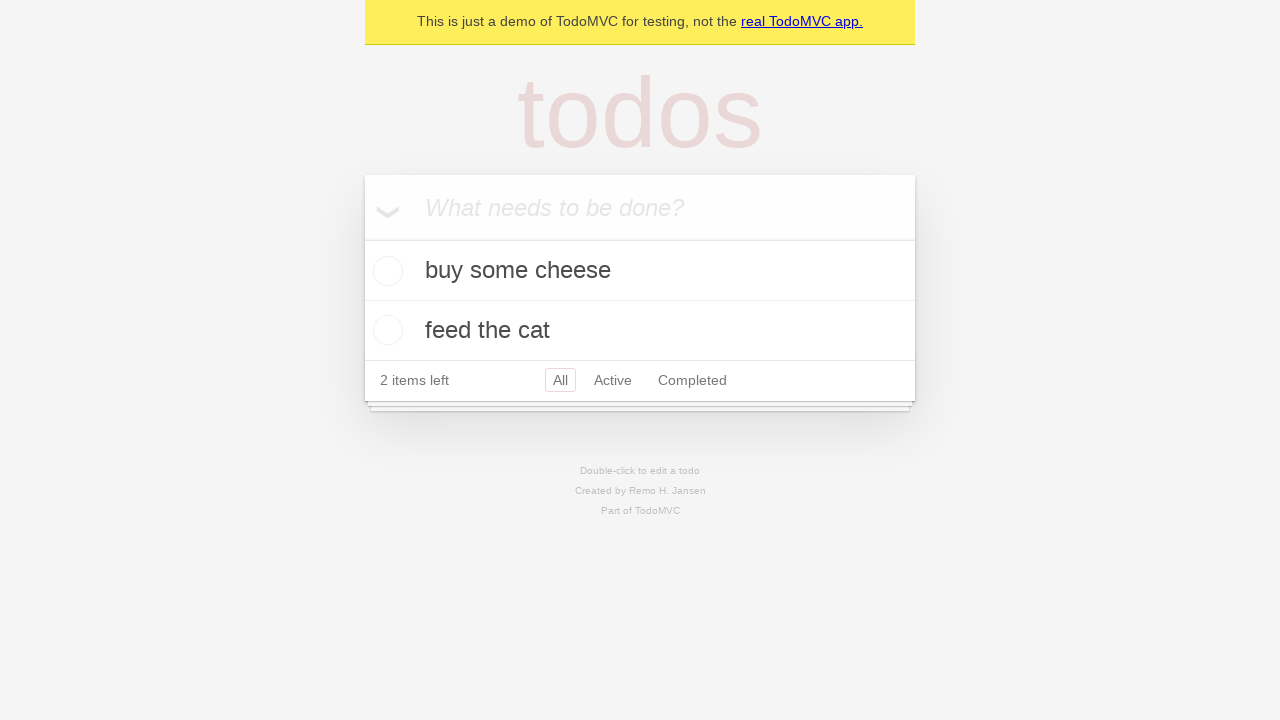

Filled third todo input with 'book a doctors appointment' on .new-todo
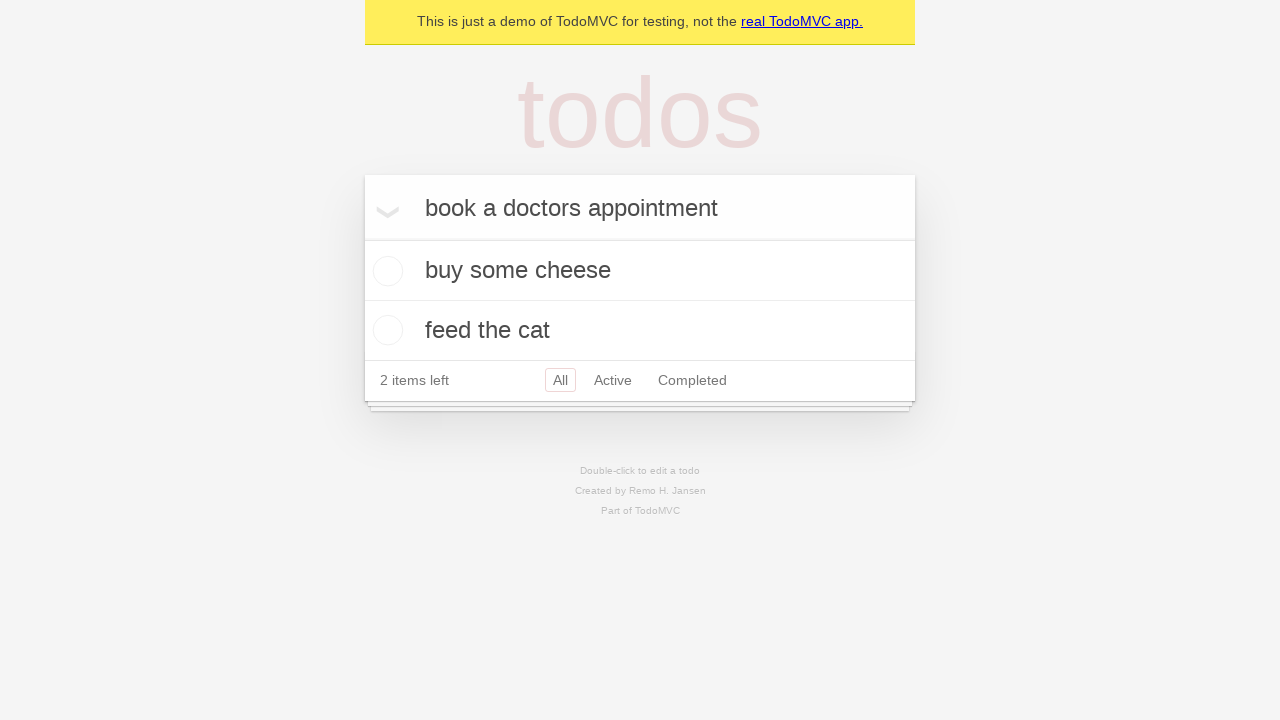

Pressed Enter to create third todo item on .new-todo
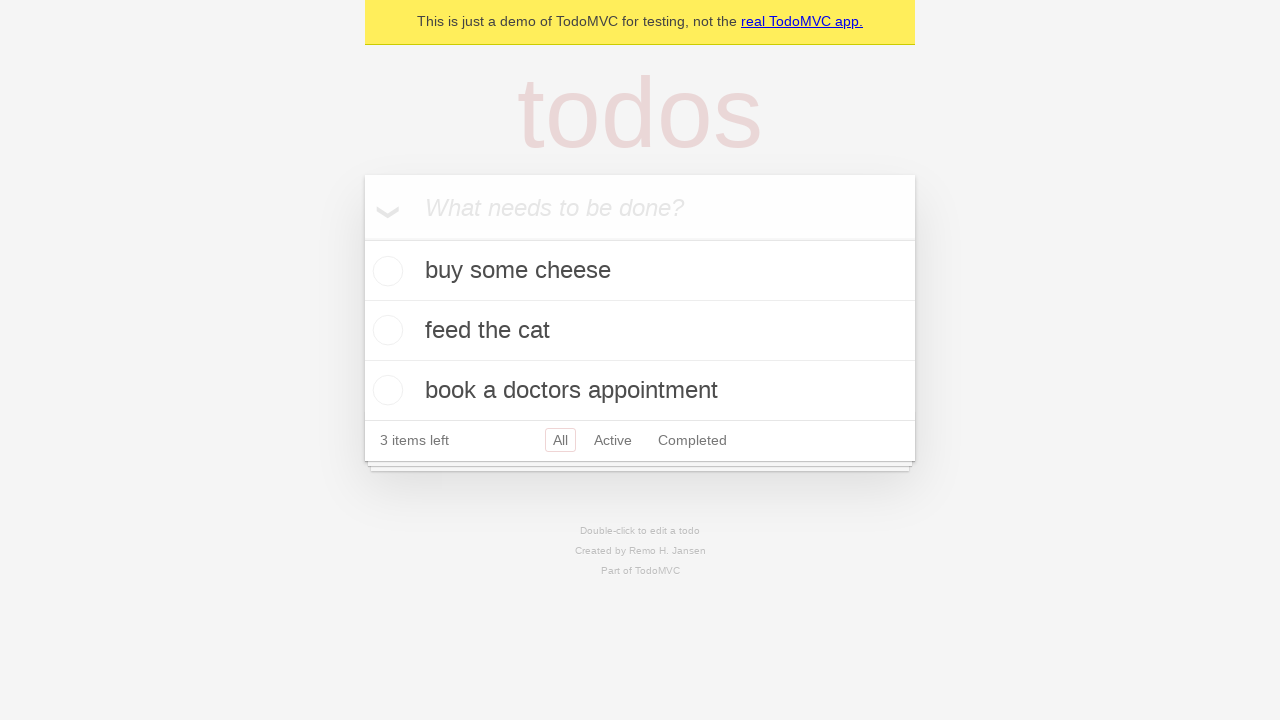

Waited for all three todo items to load in the list
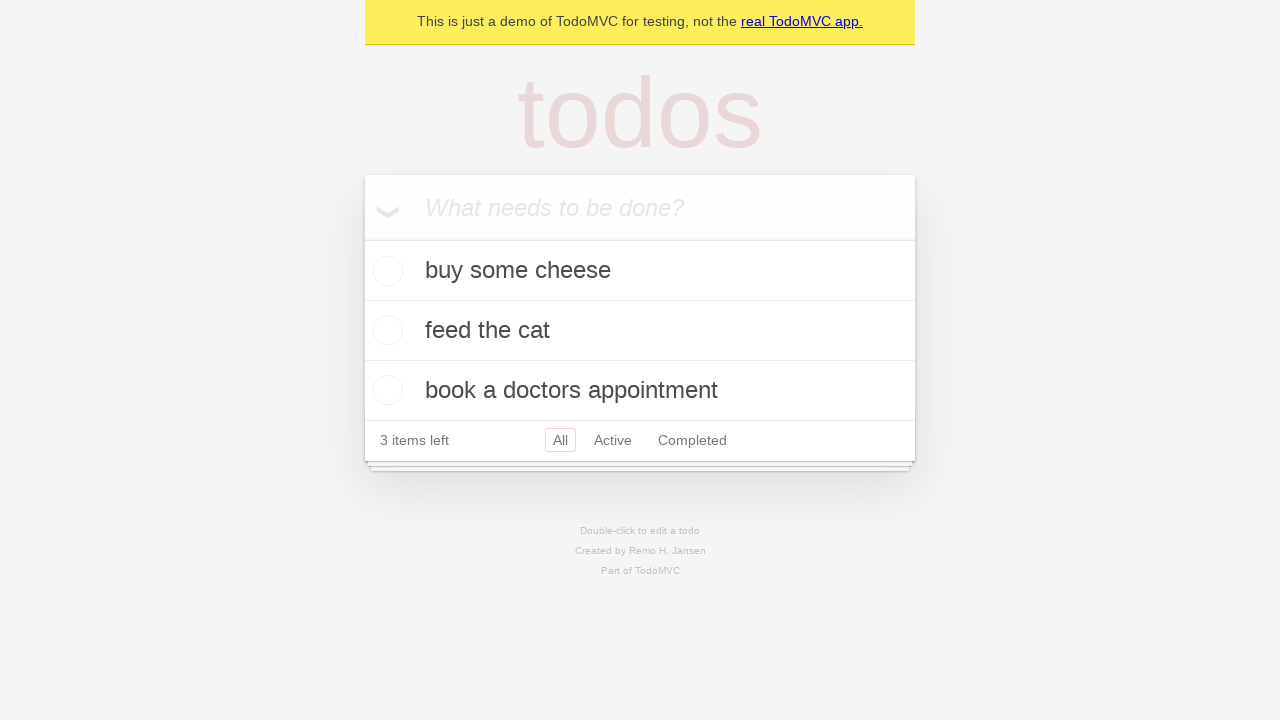

Double-clicked on the second todo item to enter edit mode at (640, 331) on .todo-list li >> nth=1
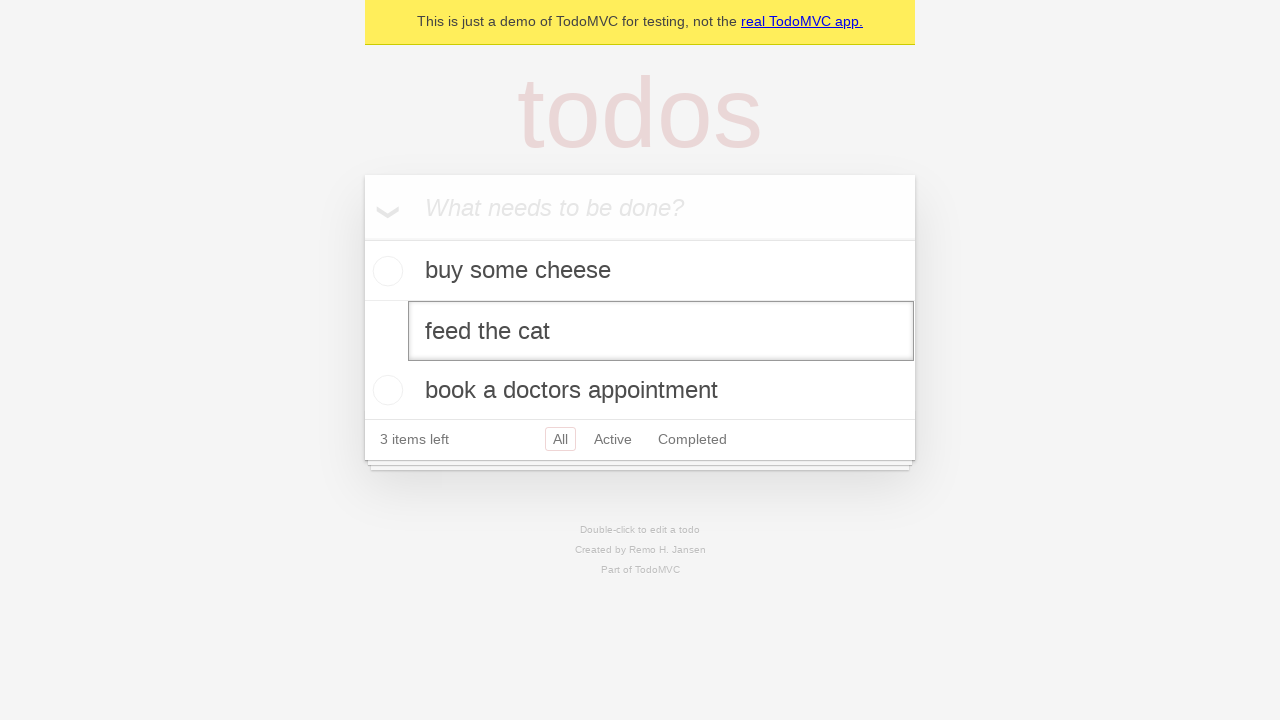

Filled edit field with new text 'buy some sausages' on .todo-list li >> nth=1 >> .edit
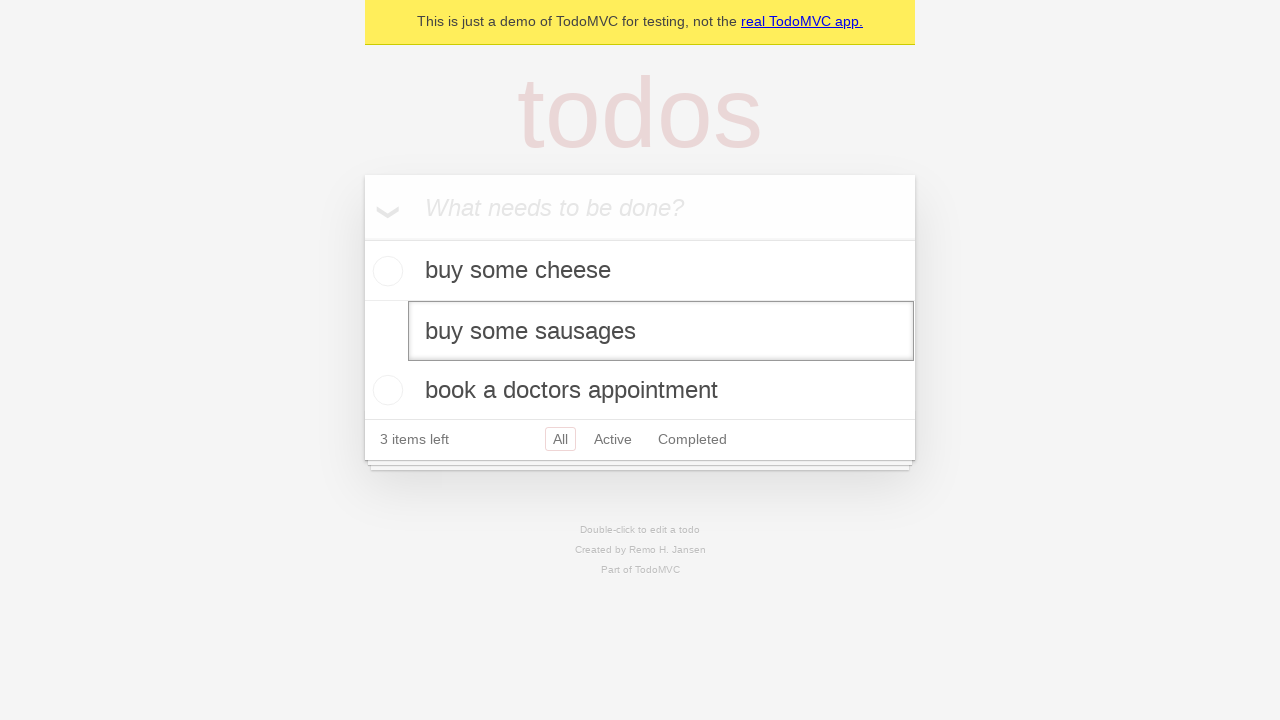

Pressed Enter to save the edited todo item on .todo-list li >> nth=1 >> .edit
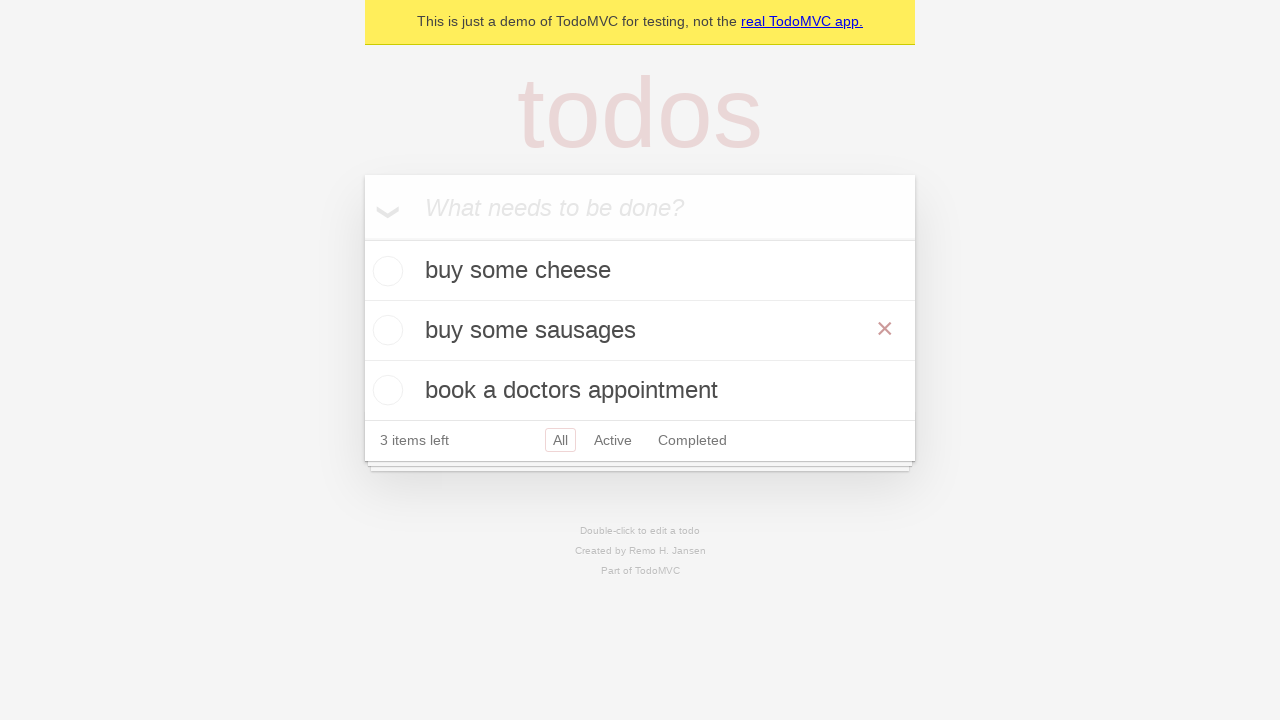

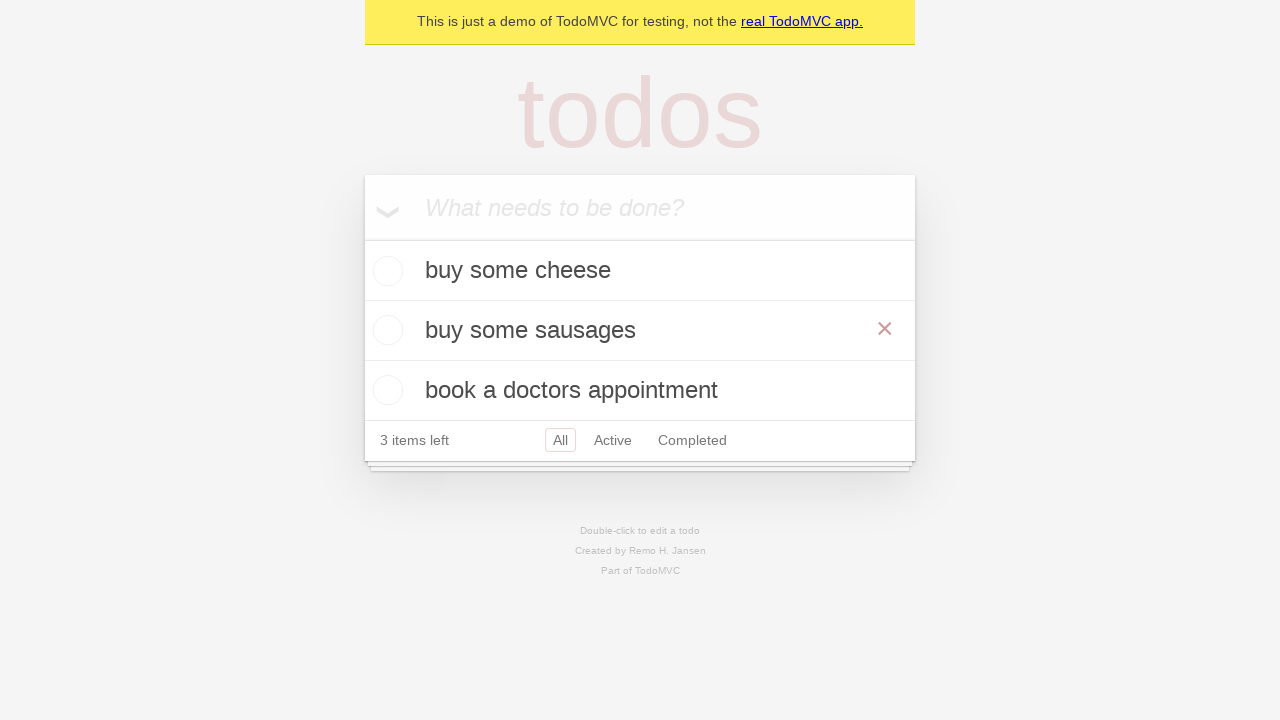